Tests the Sample App login form by entering a password but leaving username empty, verifying an "Invalid username/password" error message appears

Starting URL: http://uitestingplayground.com/

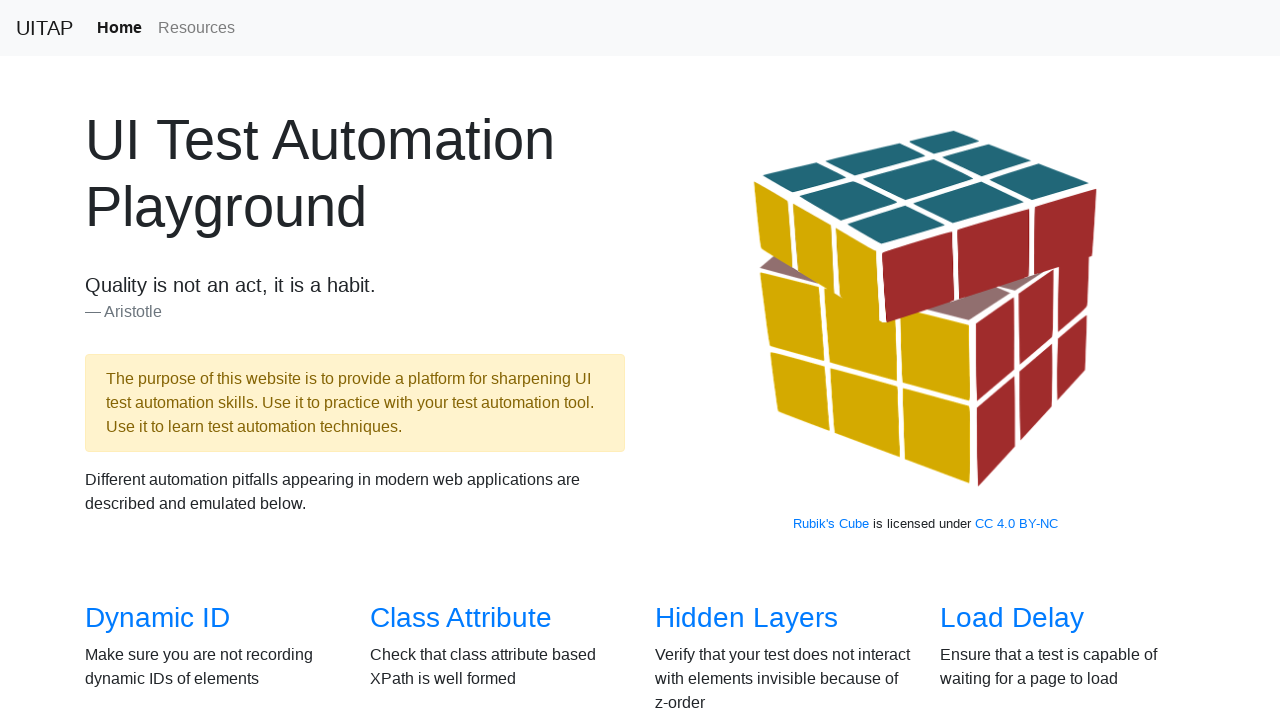

Clicked on Sample App link at (446, 360) on text=Sample App
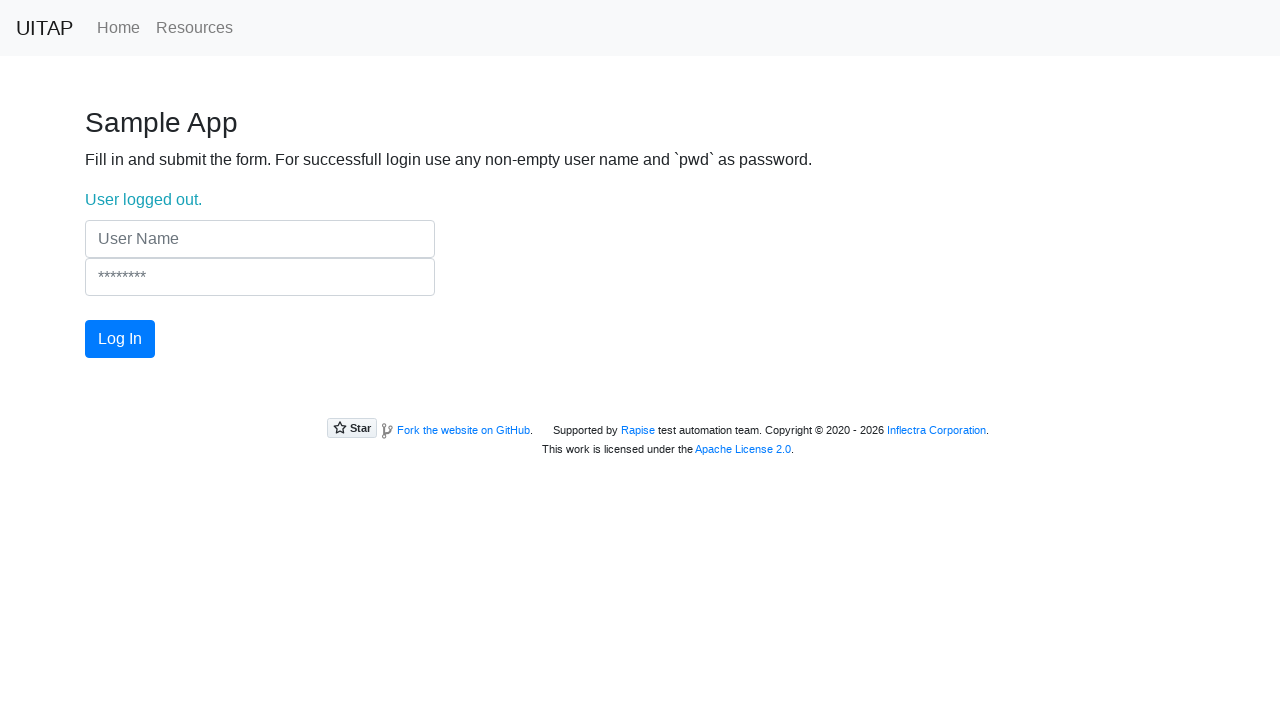

Filled password field with 'pwd', leaving username empty on input[name='Password']
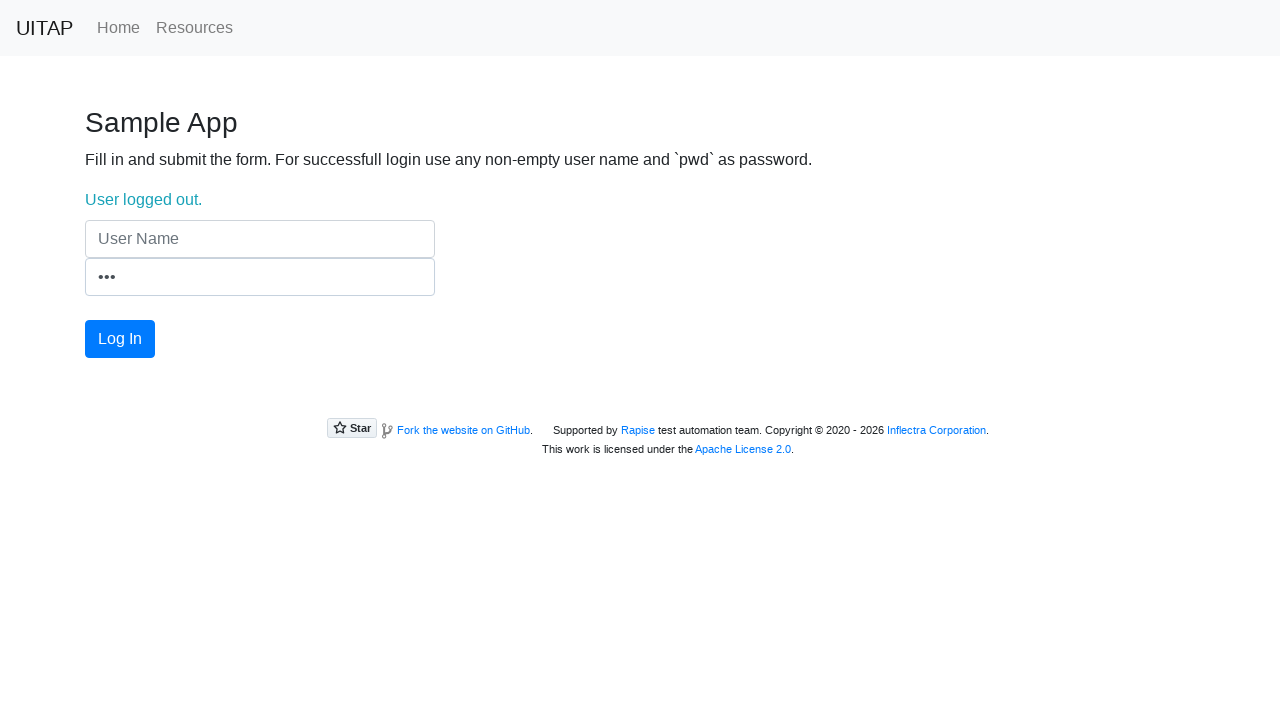

Clicked login button at (120, 339) on button.btn.btn-primary
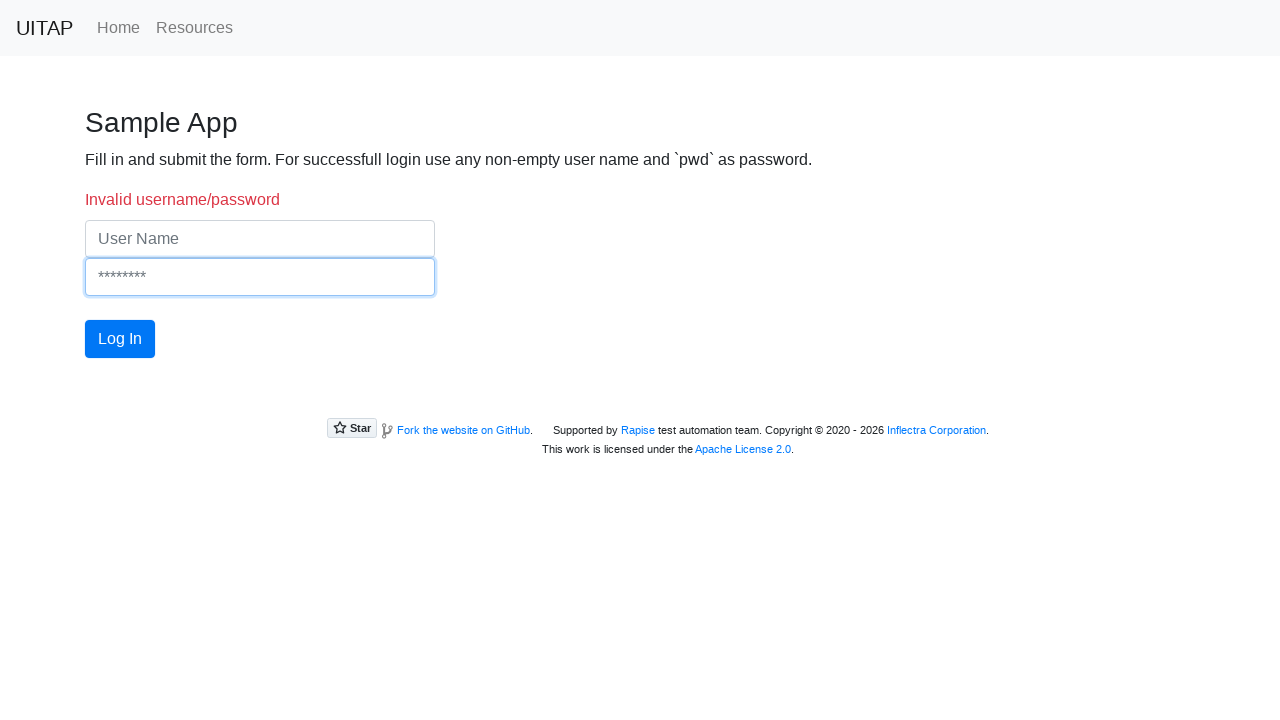

Verified 'Invalid username/password' error message appeared
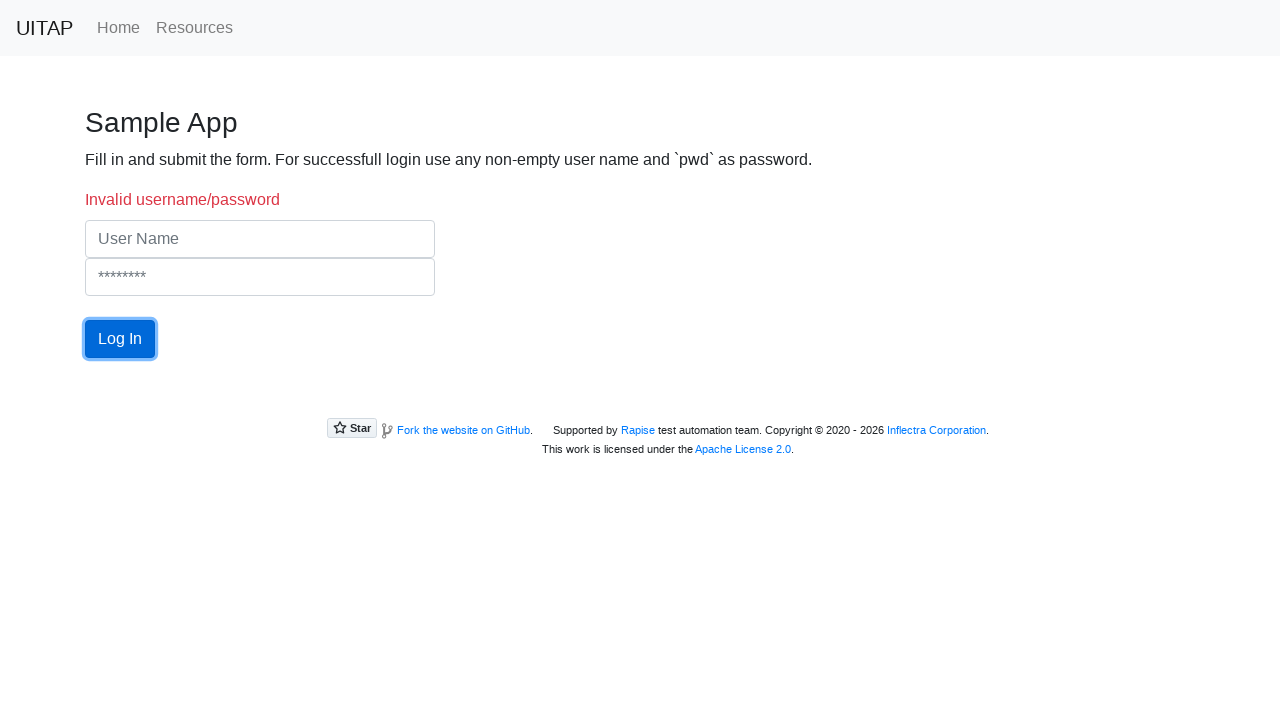

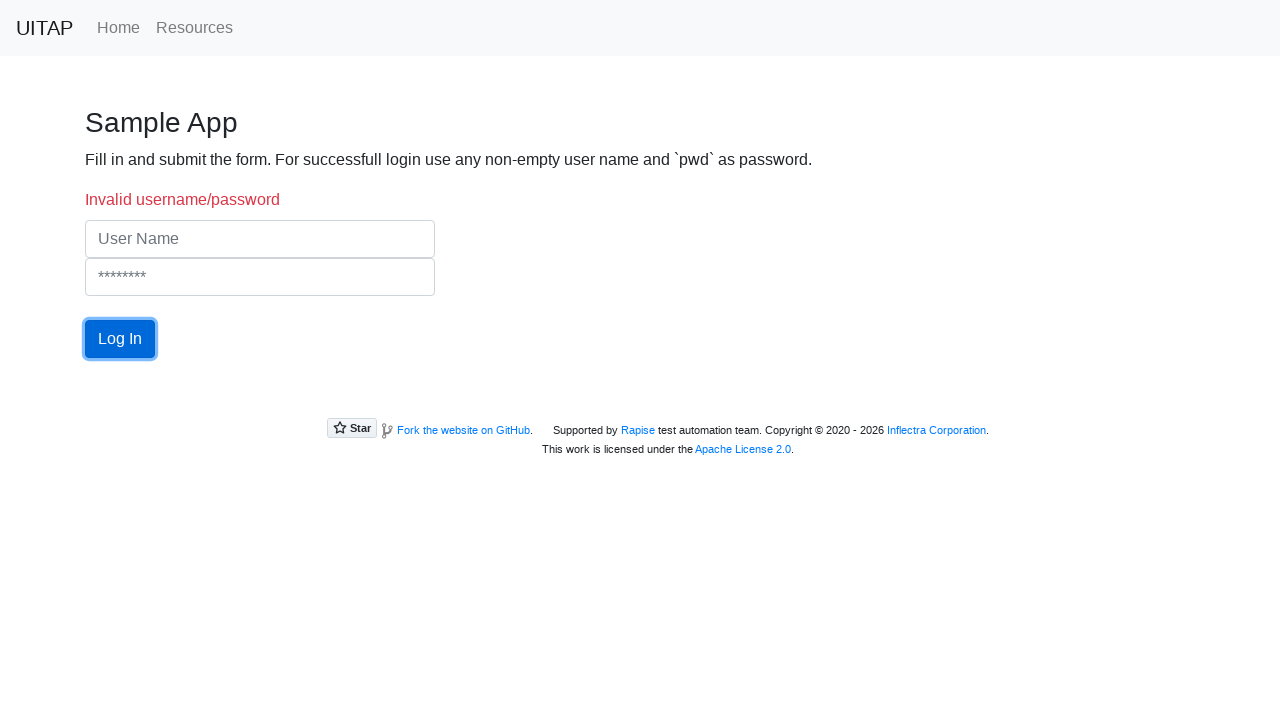